Tests AJAX content loading by clicking a button and waiting for dynamically loaded content to appear

Starting URL: https://v1.training-support.net/selenium/ajax

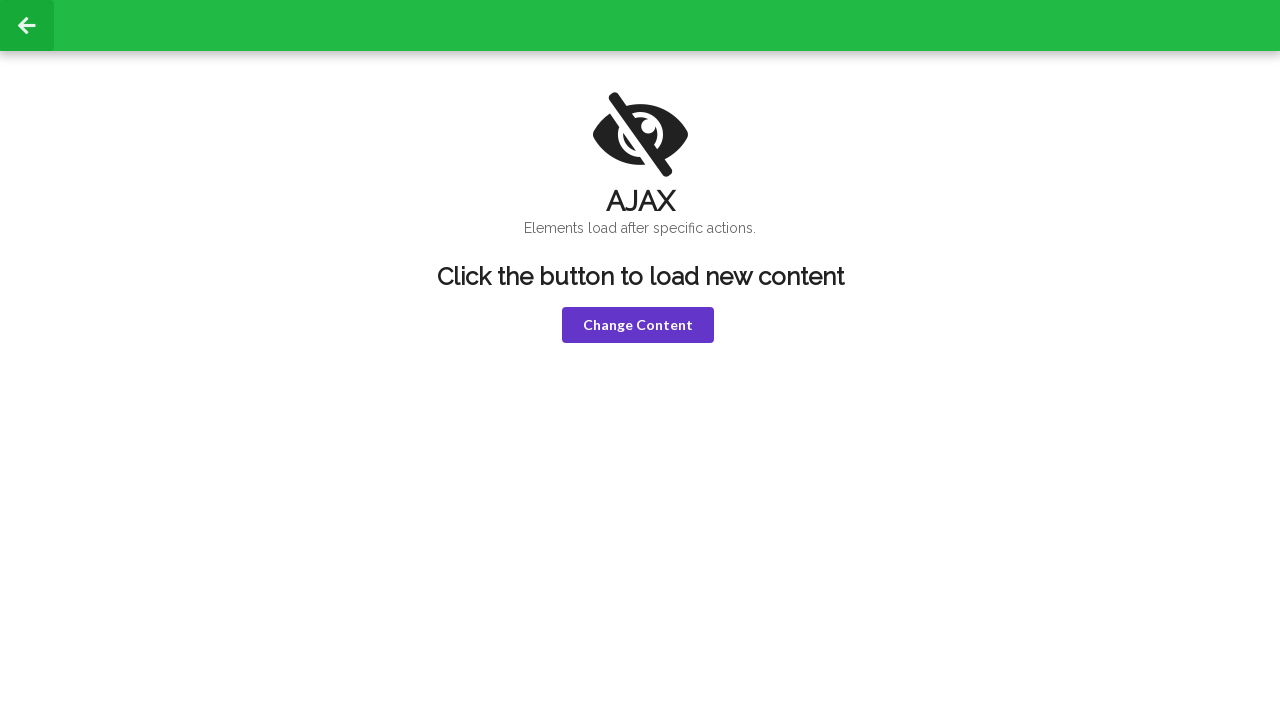

Clicked button to trigger AJAX content load at (638, 325) on xpath=//*[@id='ajax-content']/button
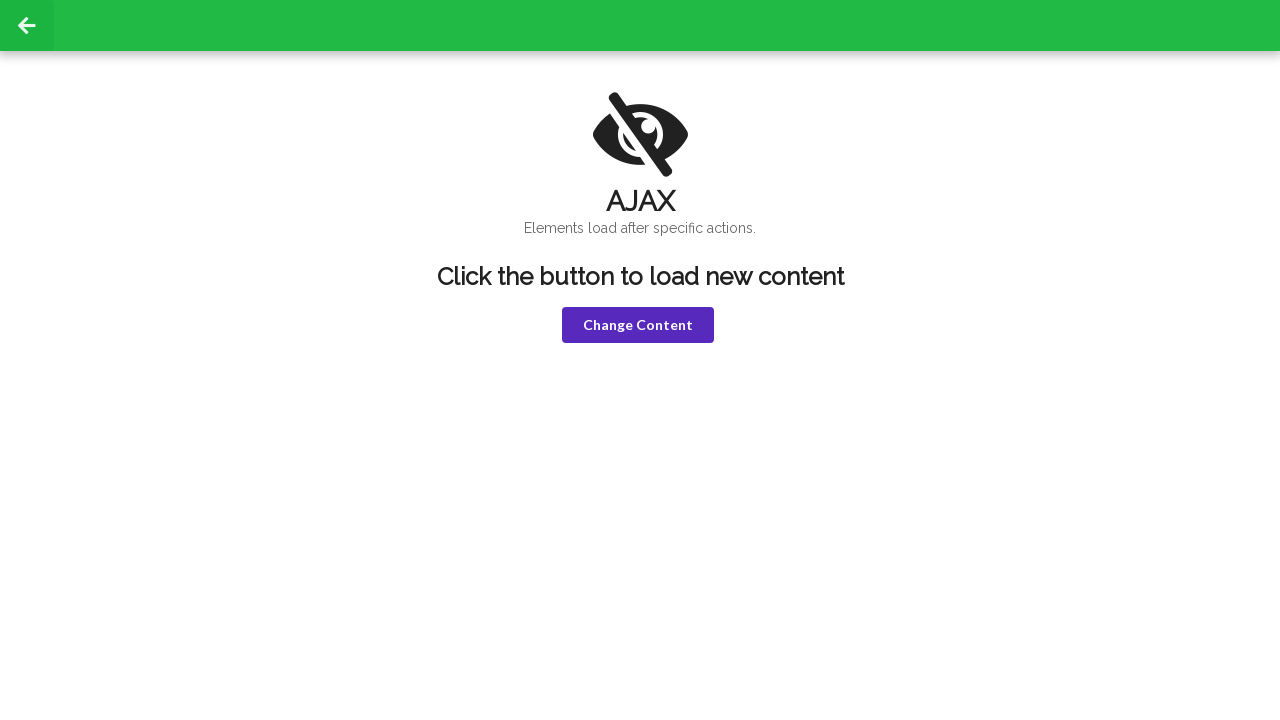

AJAX content container became visible
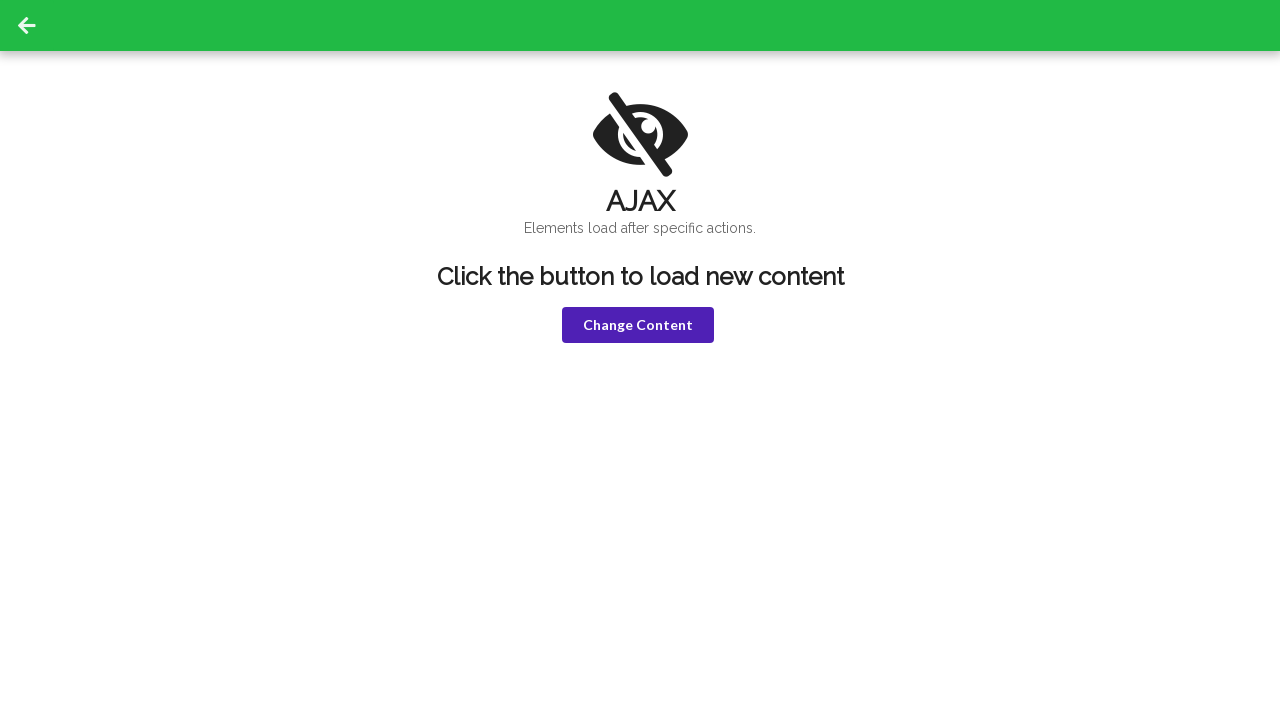

Expected text "I'm late!" appeared in h3 element
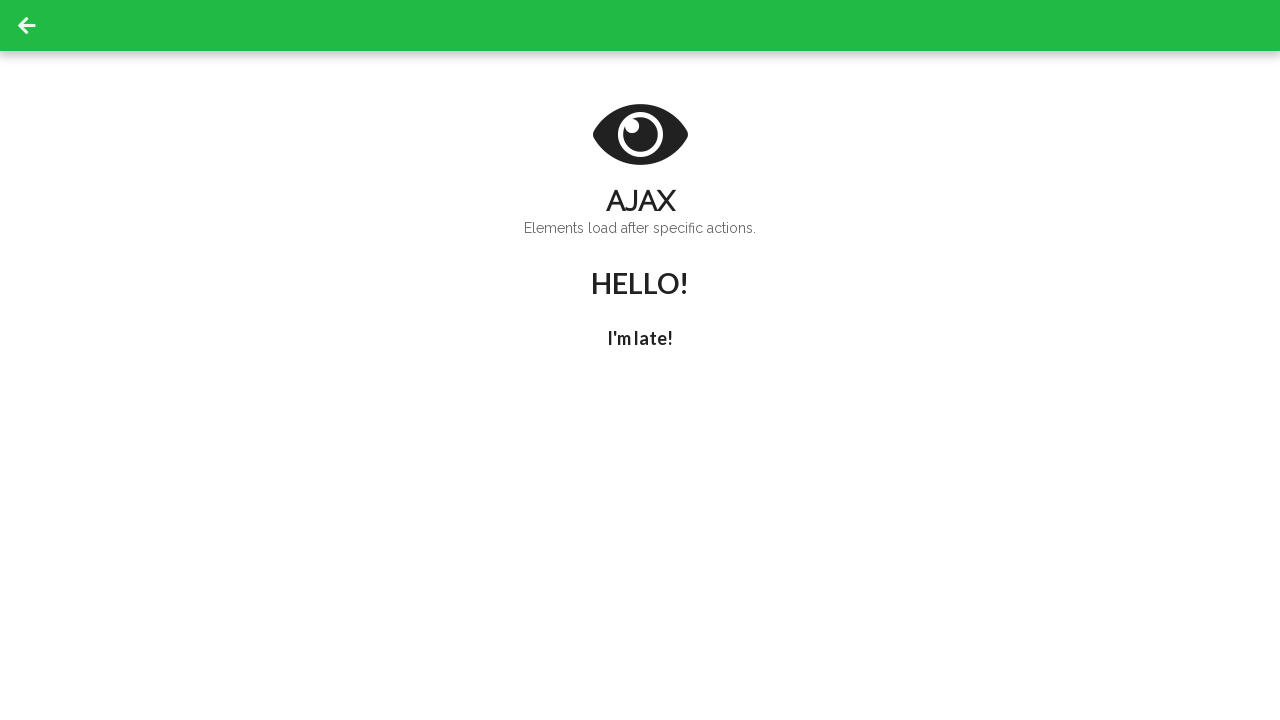

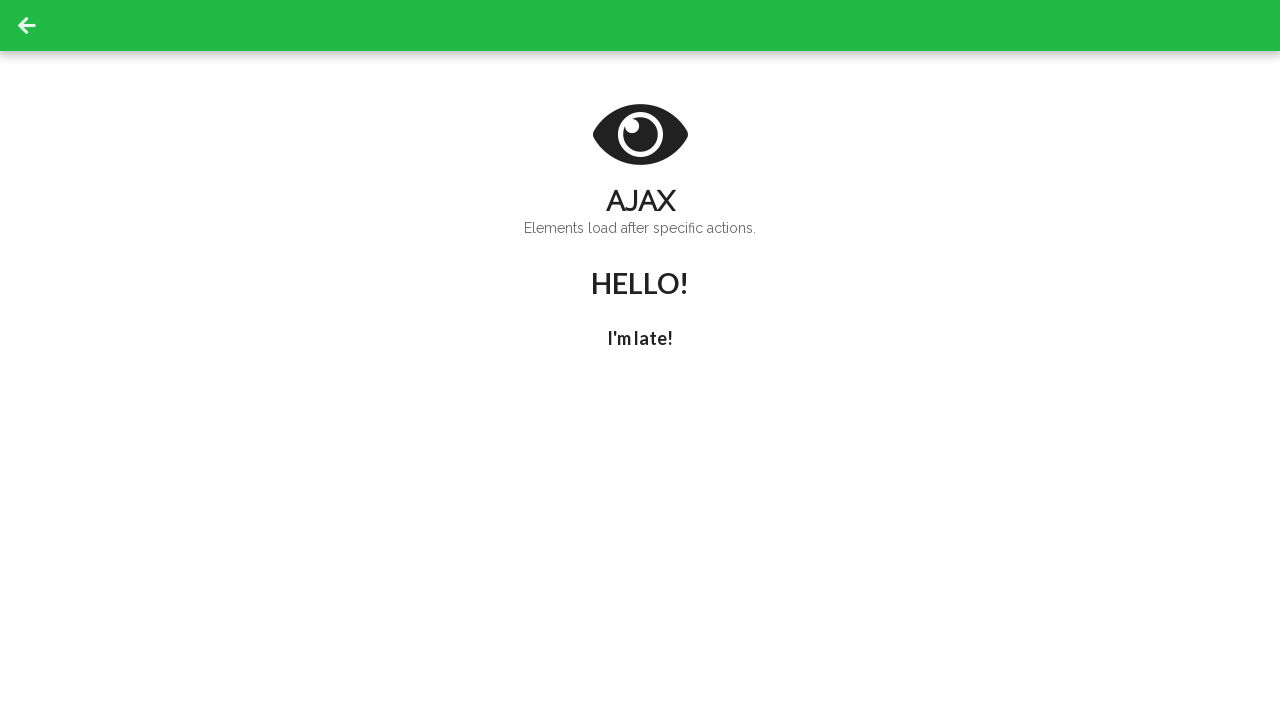